Navigates to a test automation practice page and checks for duplicate options in a color dropdown select element

Starting URL: https://testautomationpractice.blogspot.com/

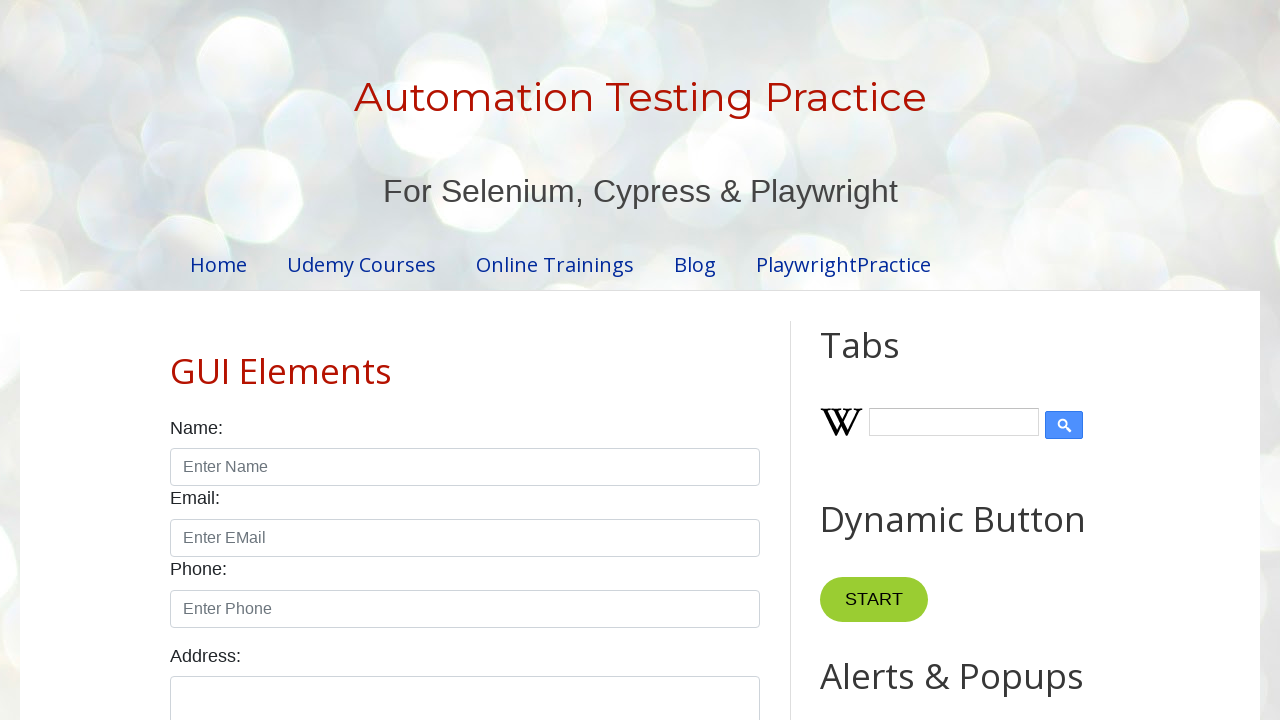

Navigated to test automation practice page
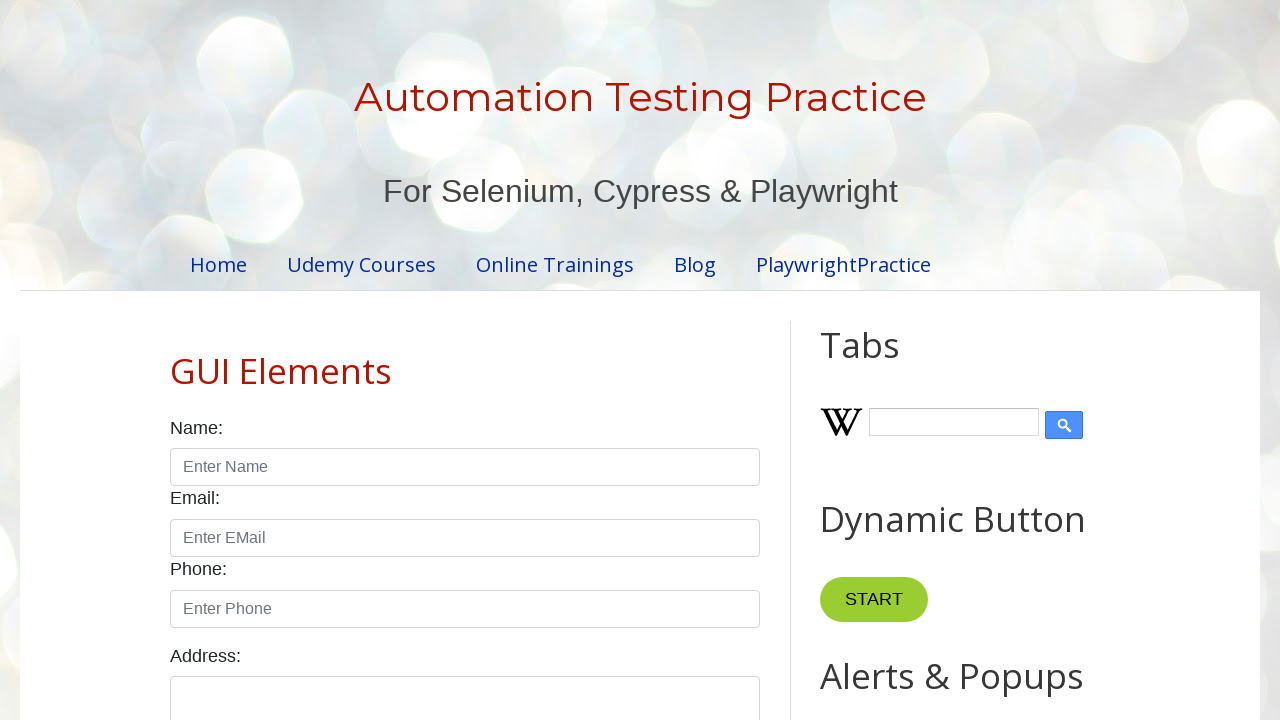

Colors dropdown element is present
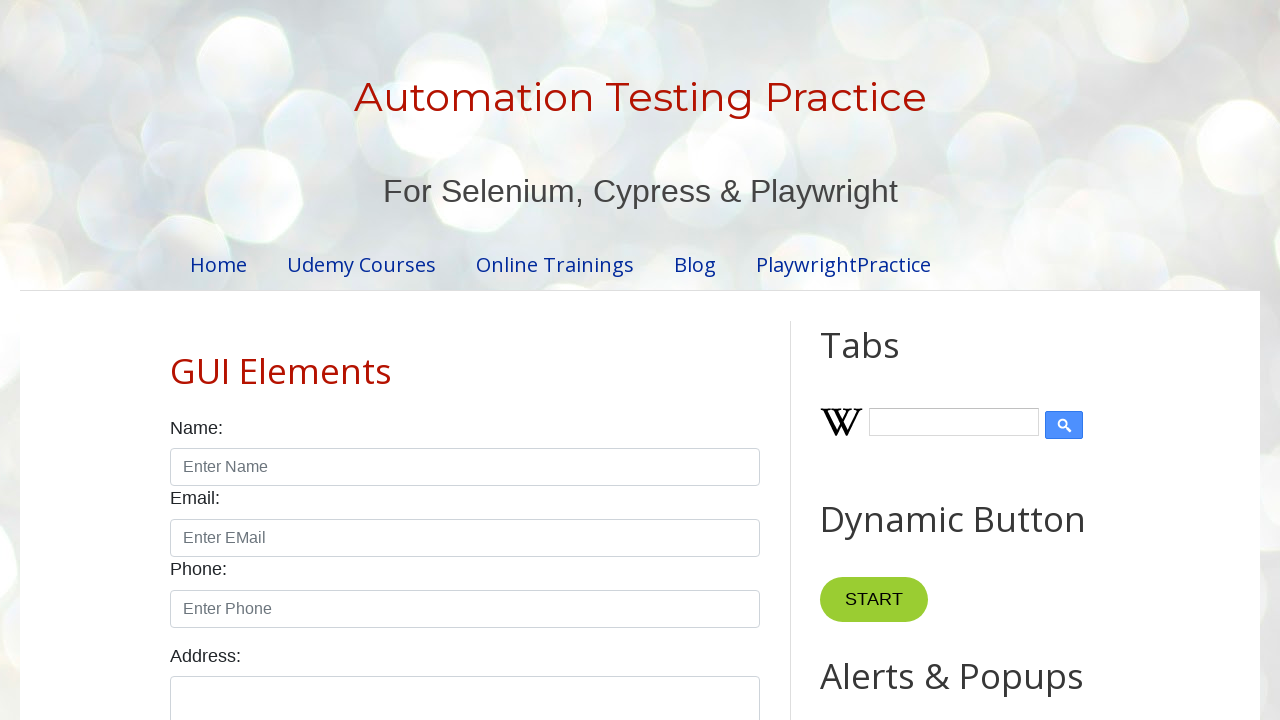

Located the colors dropdown select element
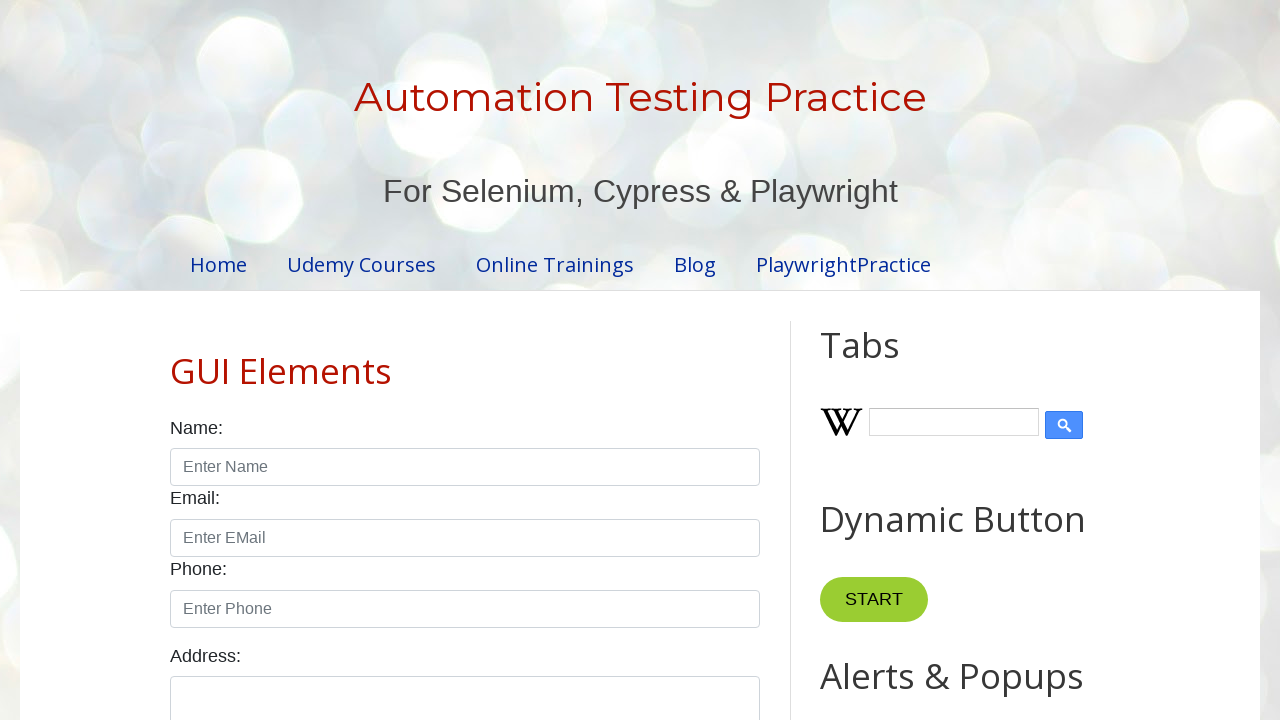

Retrieved all 7 options from colors dropdown
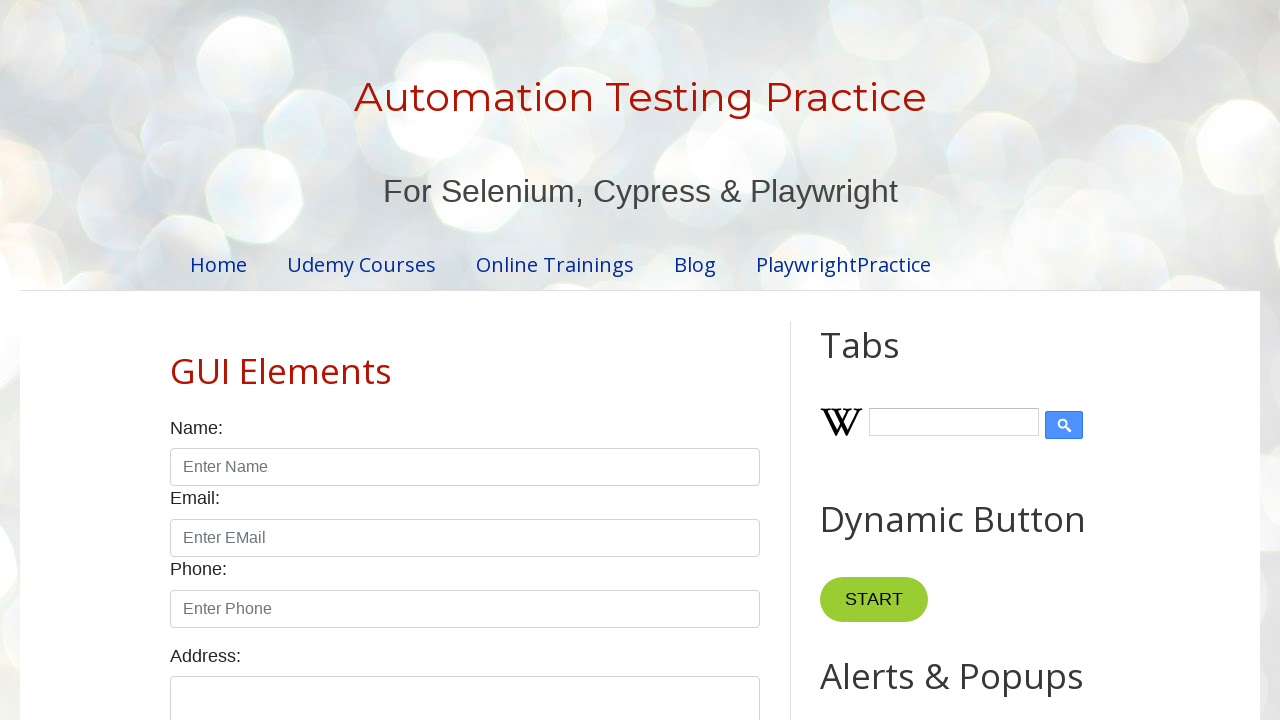

Added unique option to set: 
        Red
      
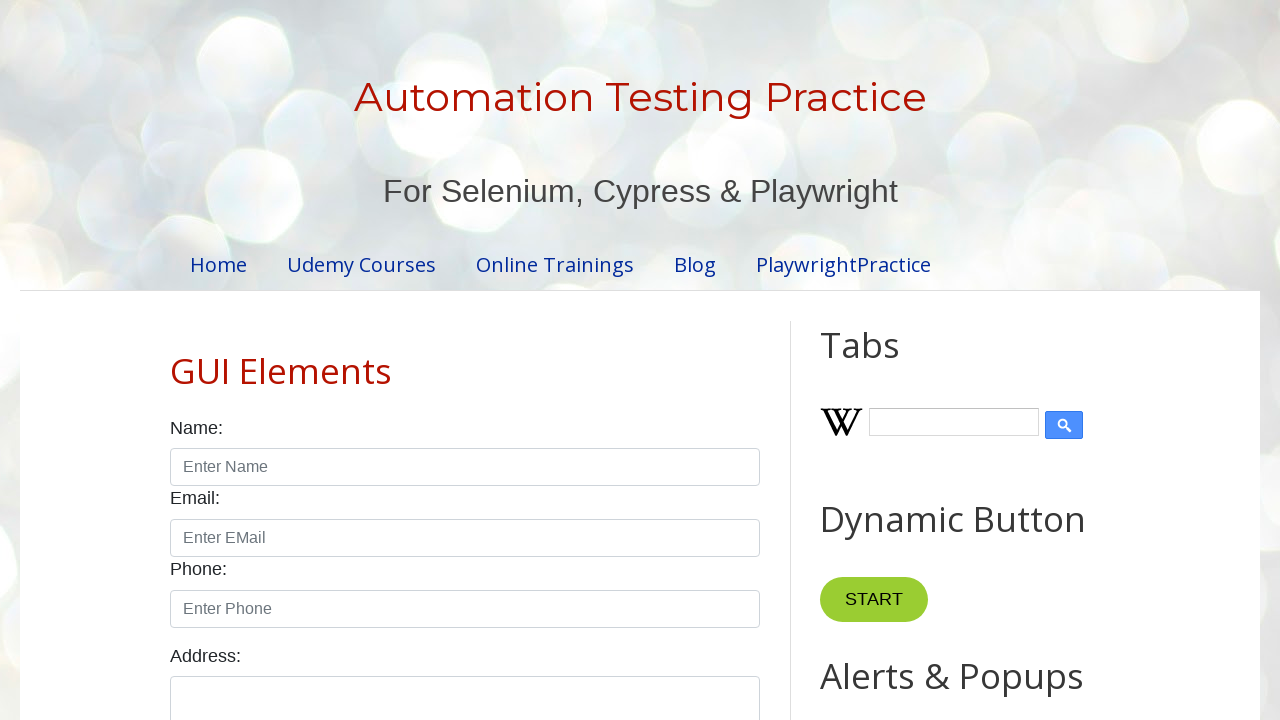

Added unique option to set: 
        Blue
      
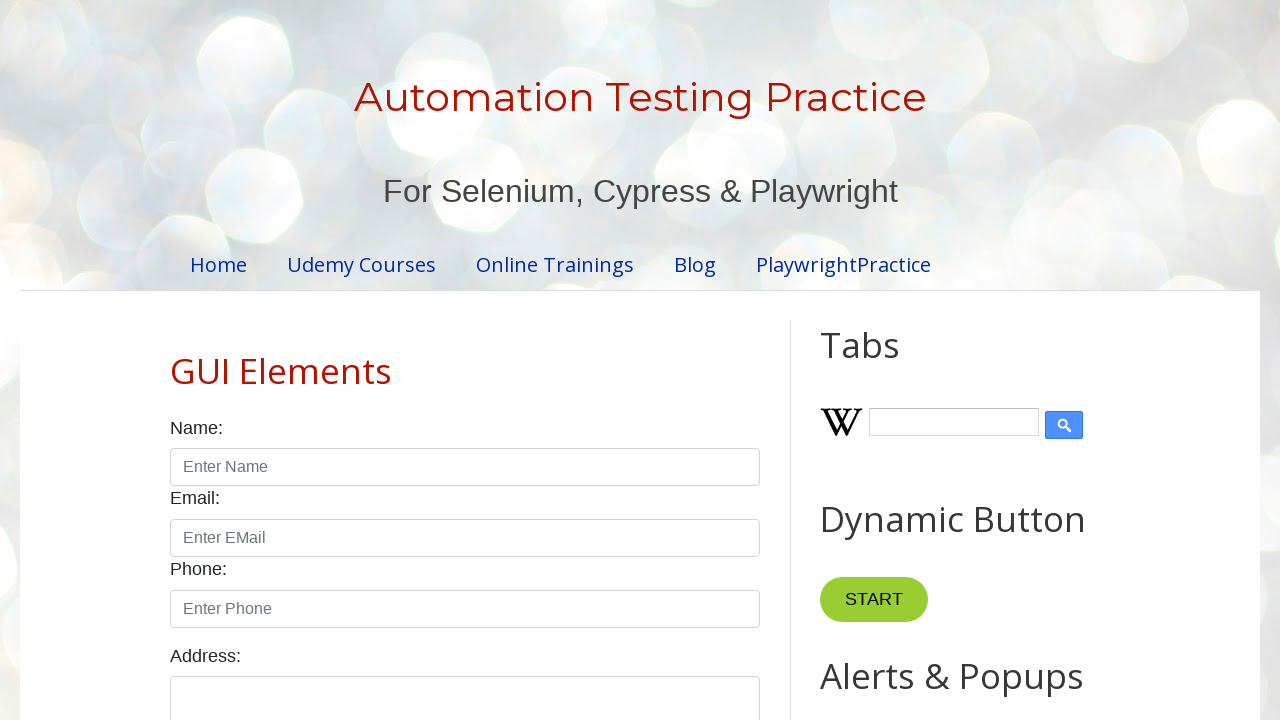

Added unique option to set: 
        Green
      
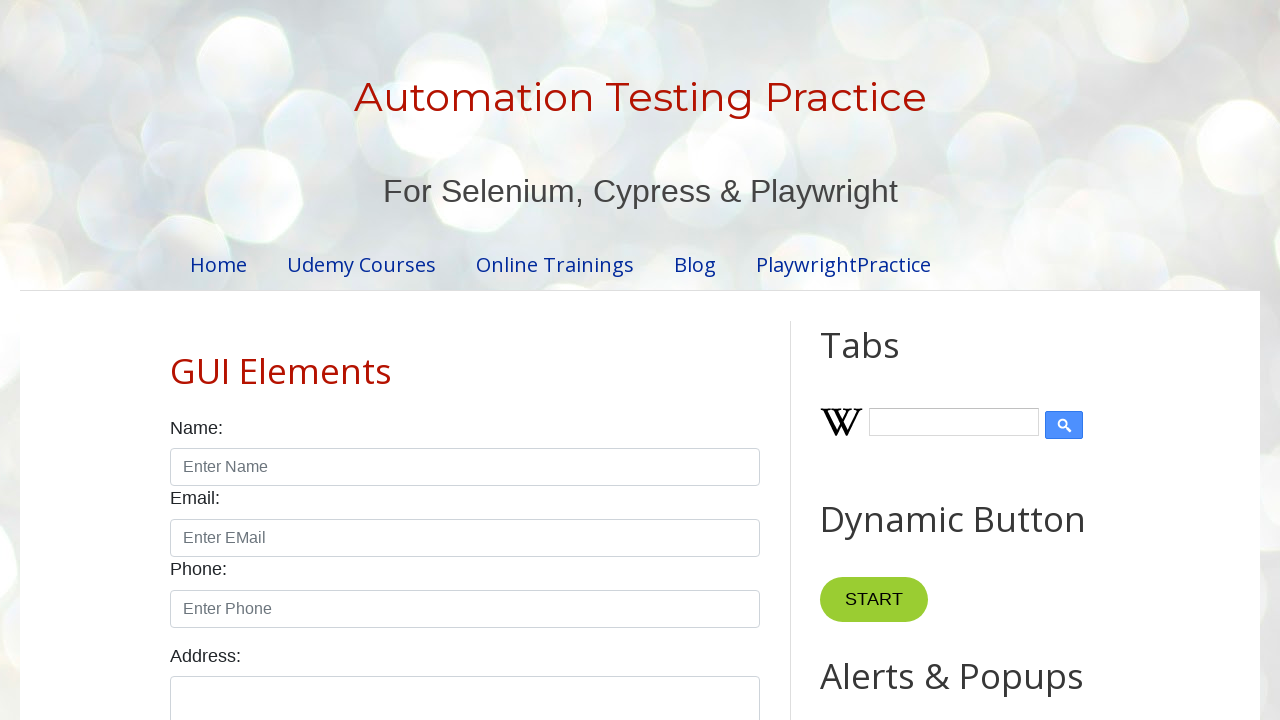

Added unique option to set: 
        Yellow
      
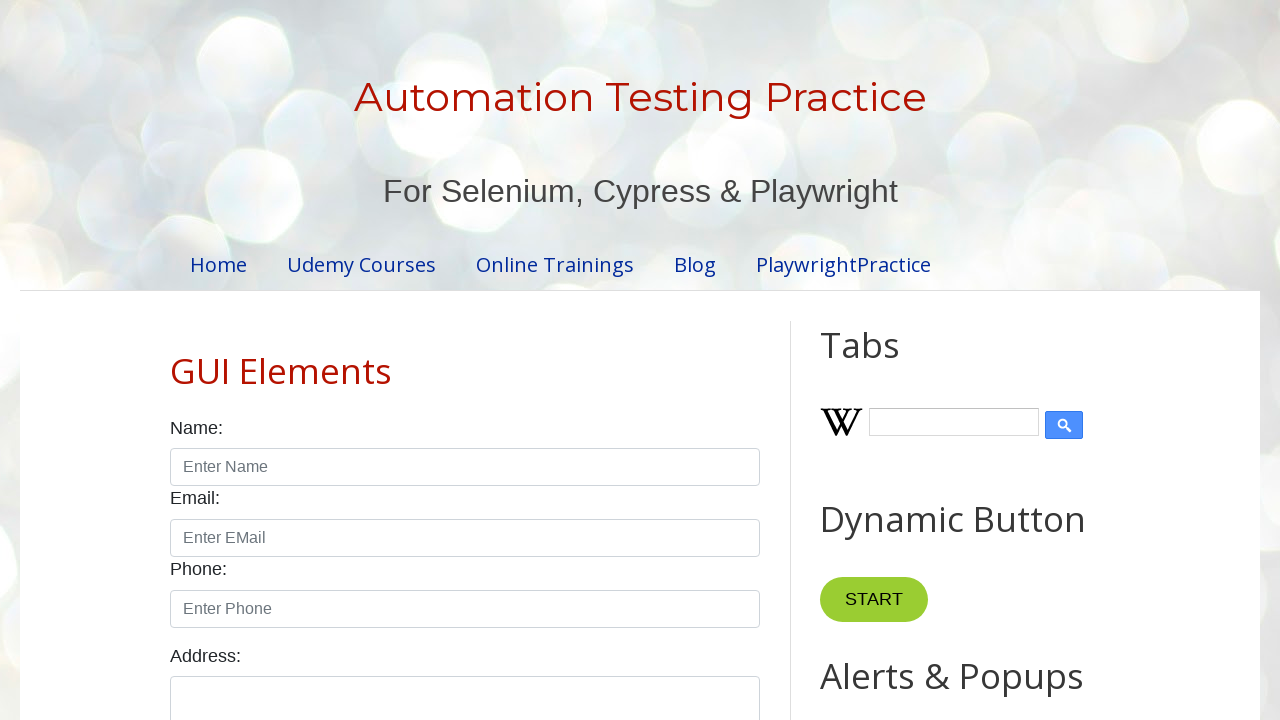

Identified duplicate option: 
        Red
      
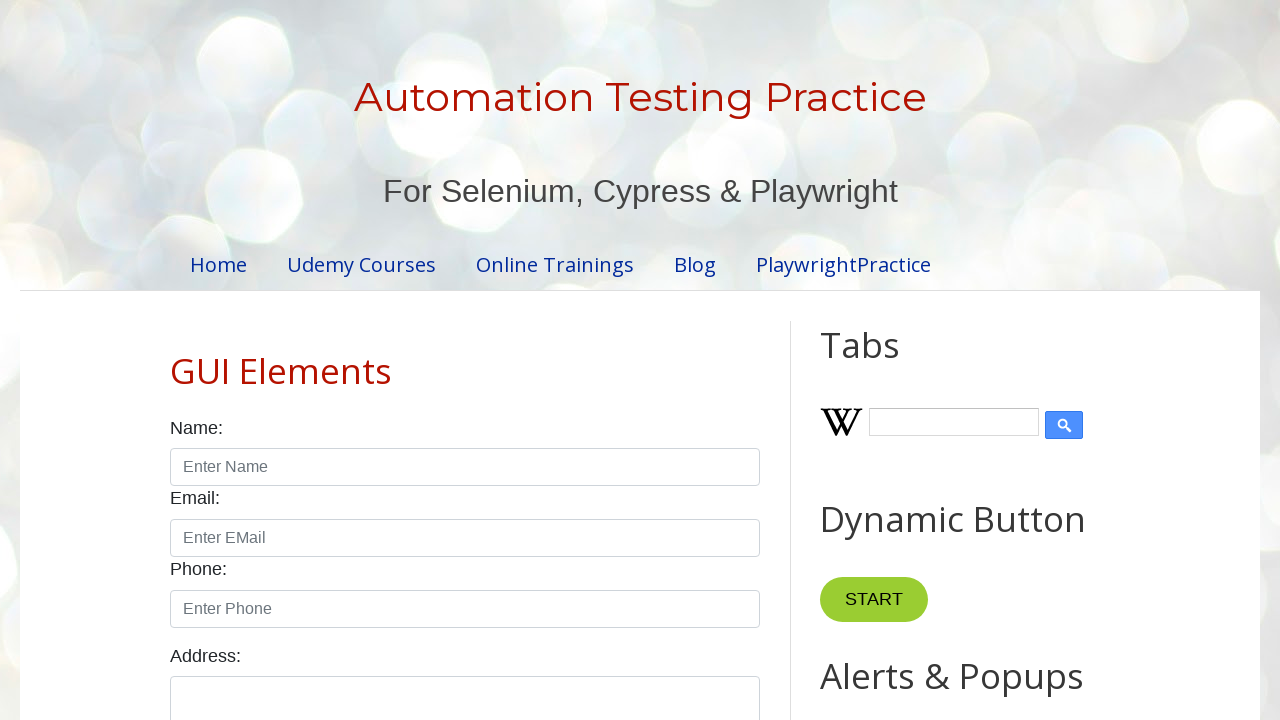

Added unique option to set: 
        White
      
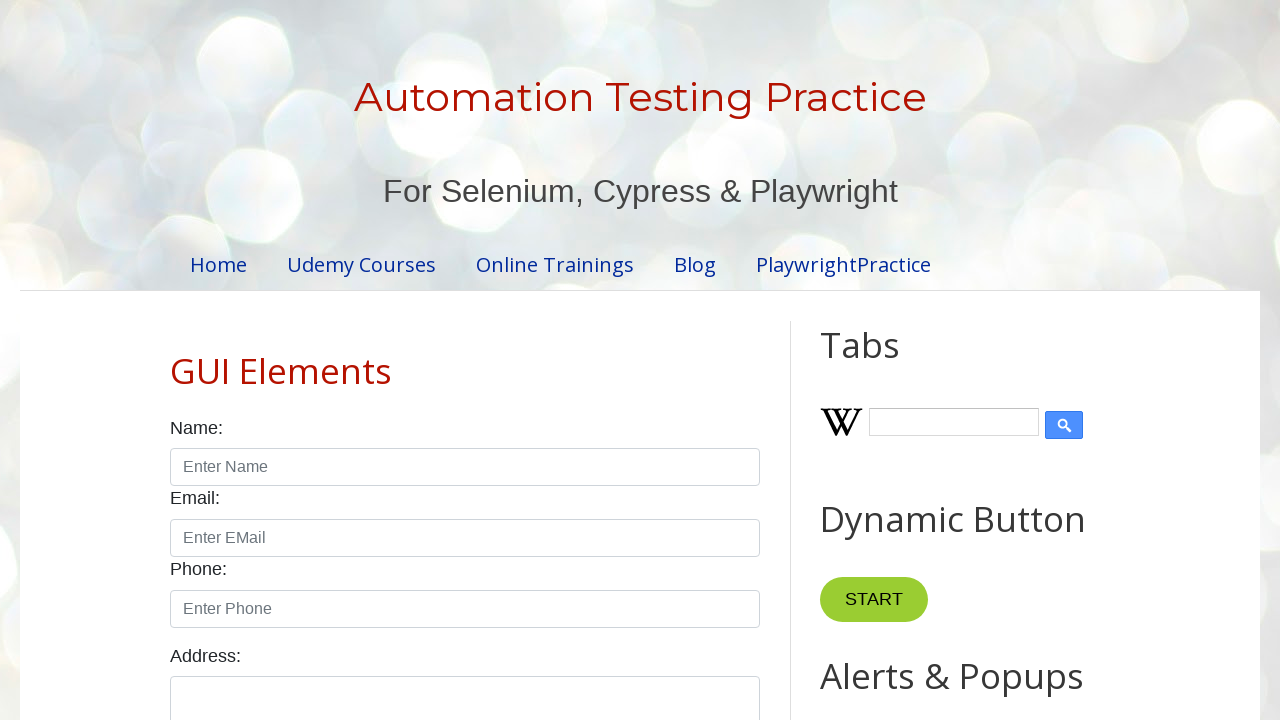

Identified duplicate option: 
        Green
      
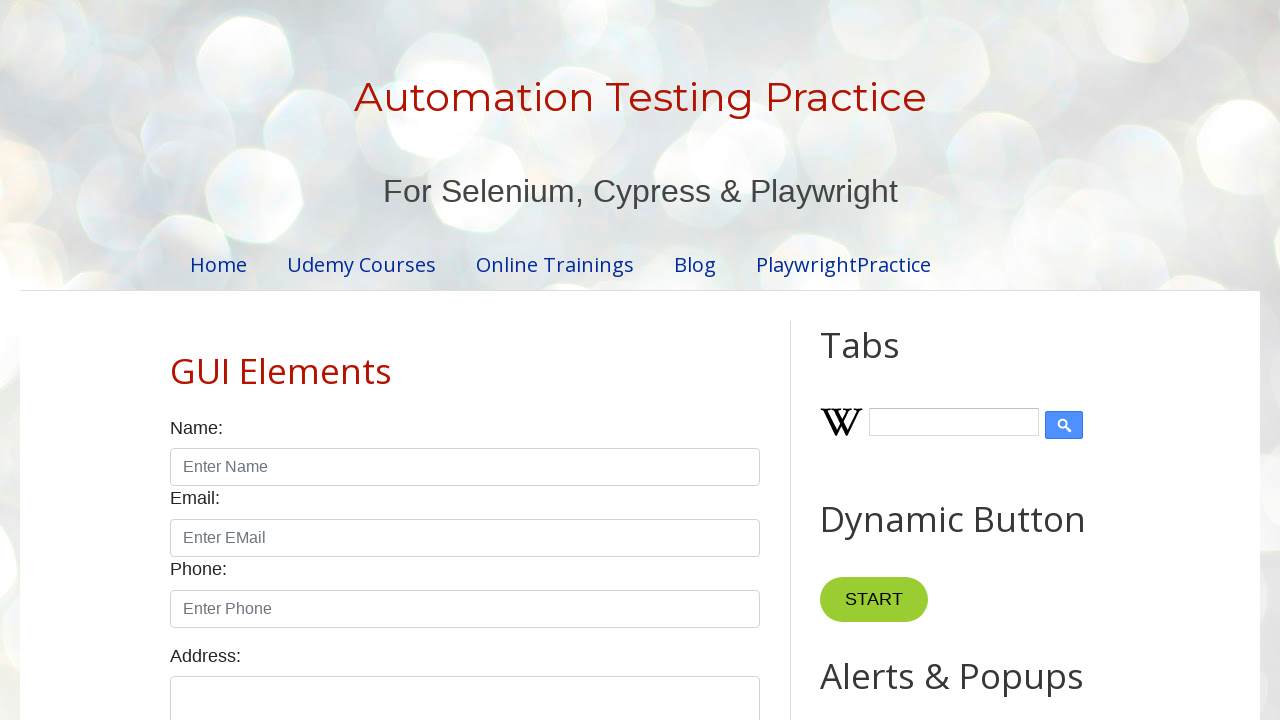

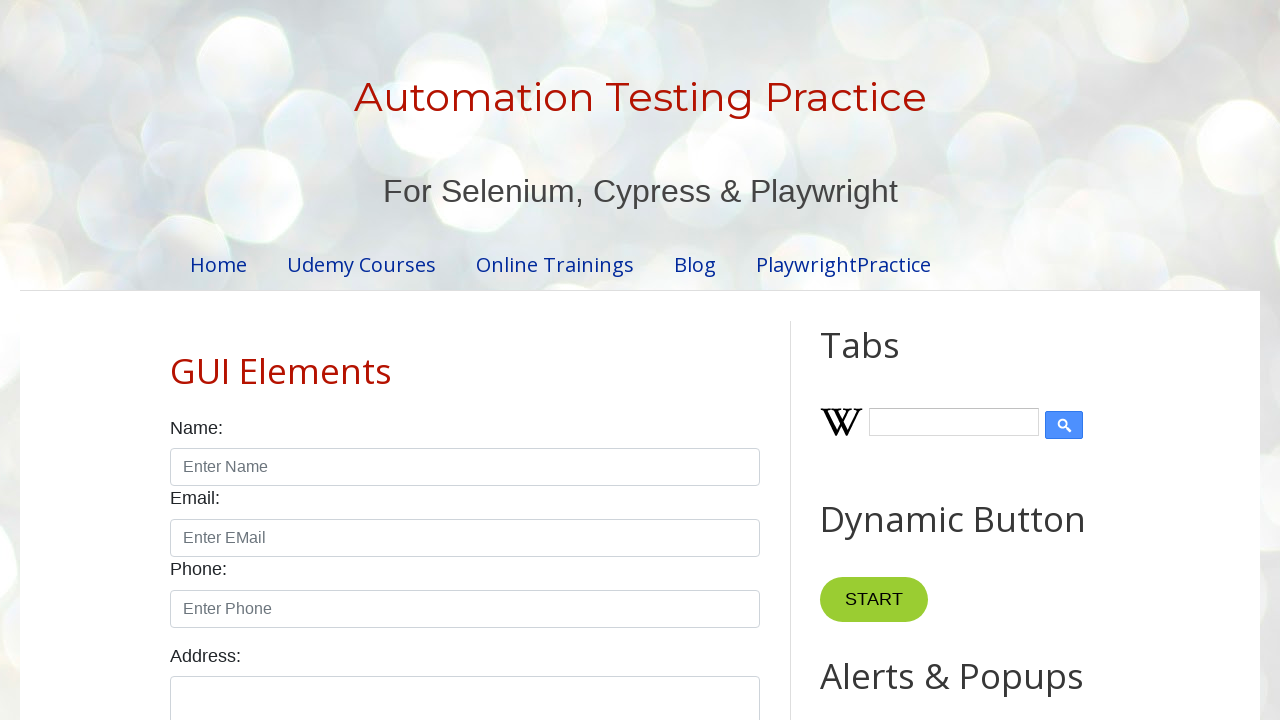